Tests the dropdown interaction flow on the MaxiSys ADAS coverage page by selecting a product type (MA600), then selecting Make/Model/Year (Acura Canada, Acura ILX, 2022), and finally selecting a system (ACC).

Starting URL: https://www.maxisysadas.com/getCoverage.jspx

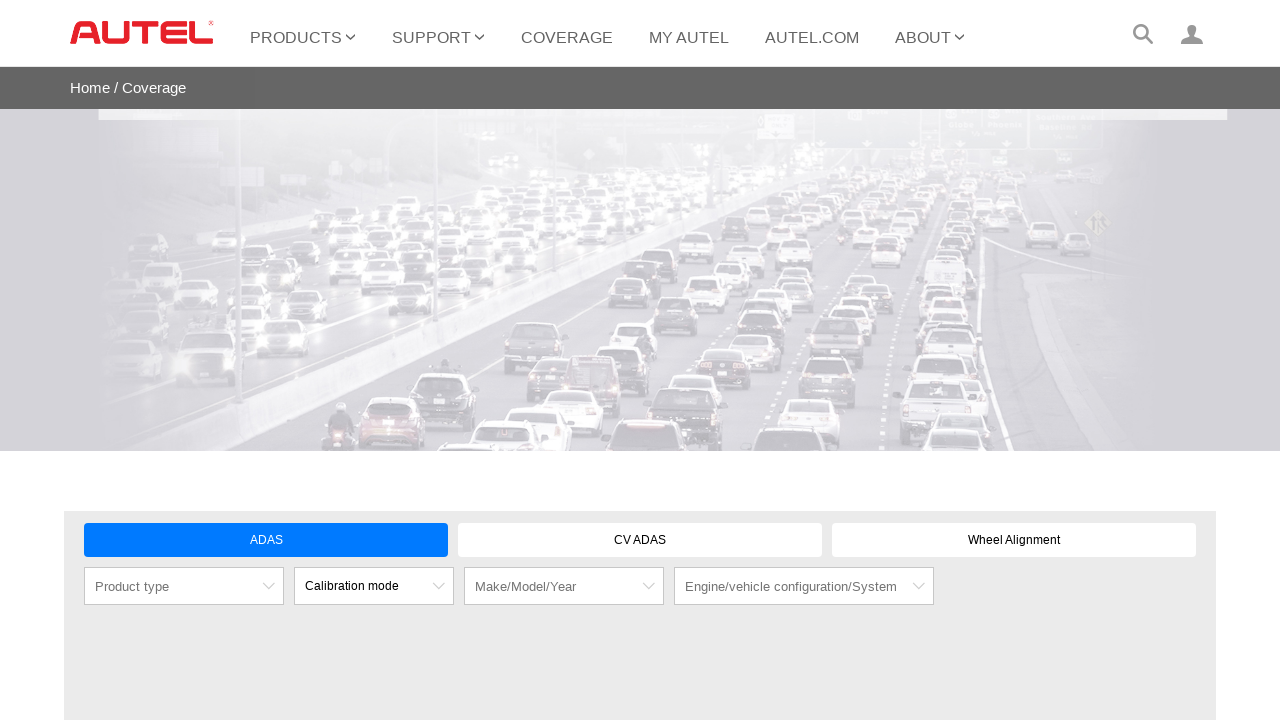

Page loaded with networkidle state
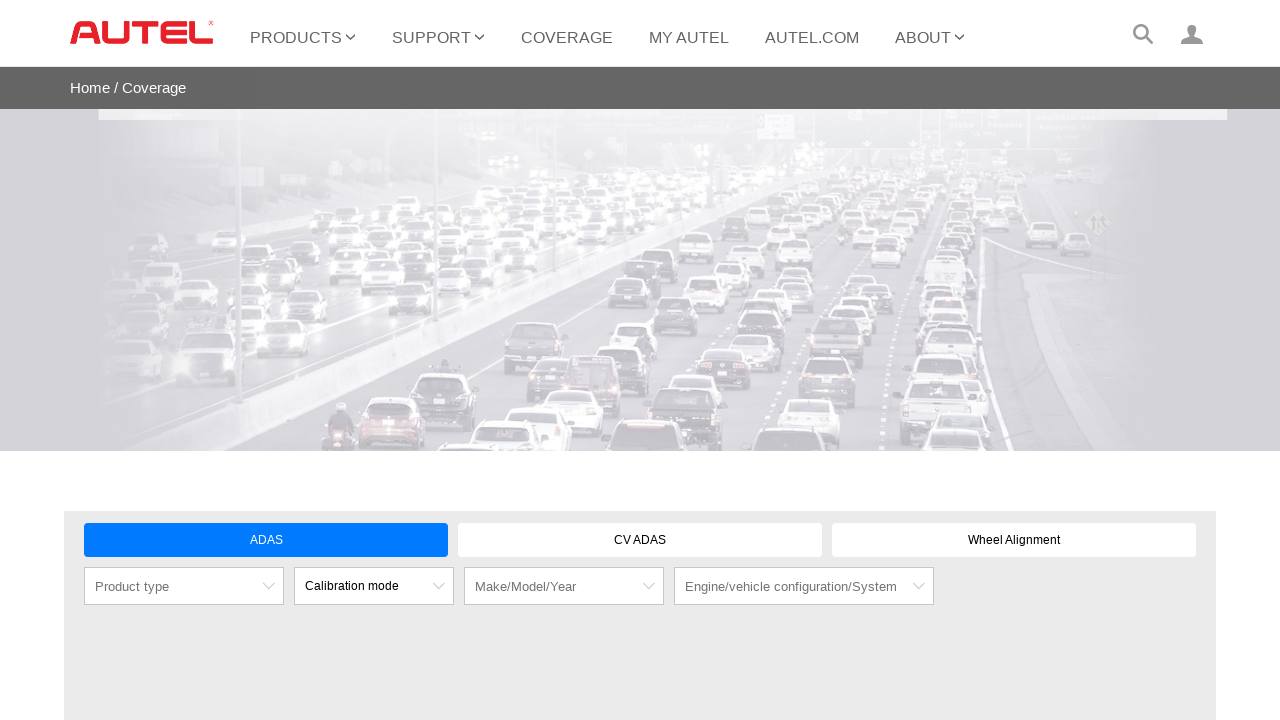

Product type input field found
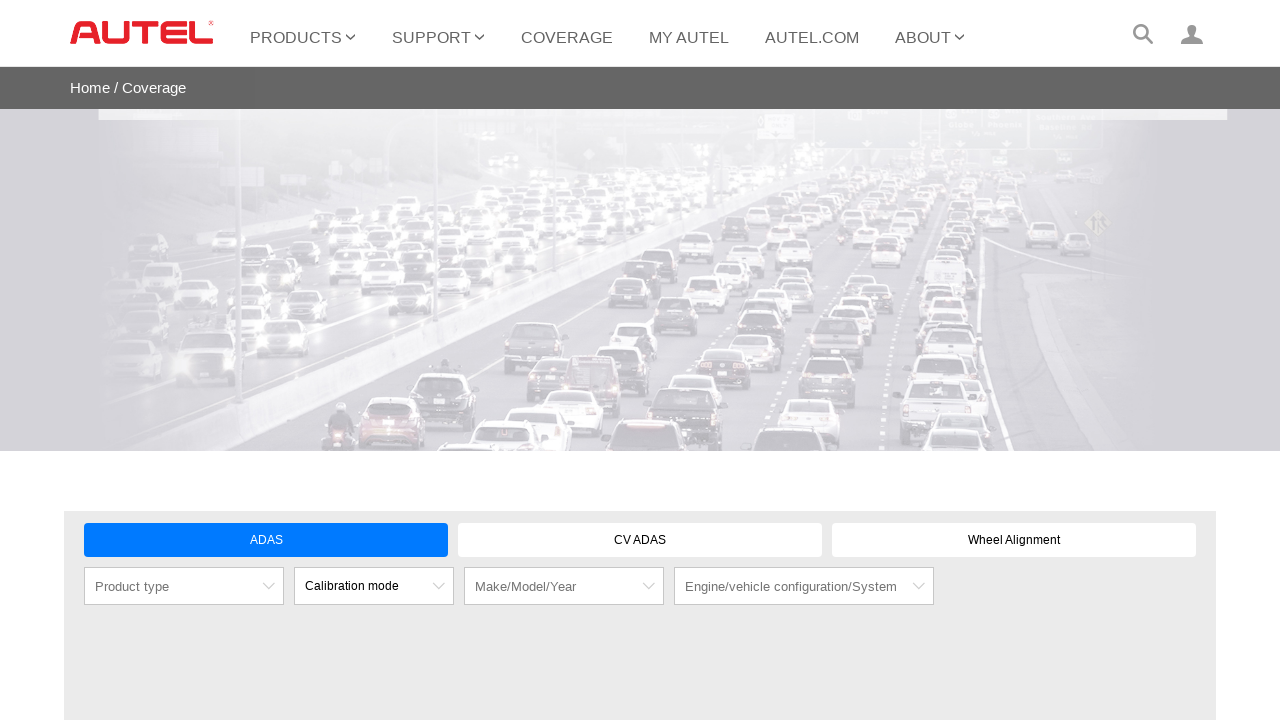

Clicked Product type dropdown to open
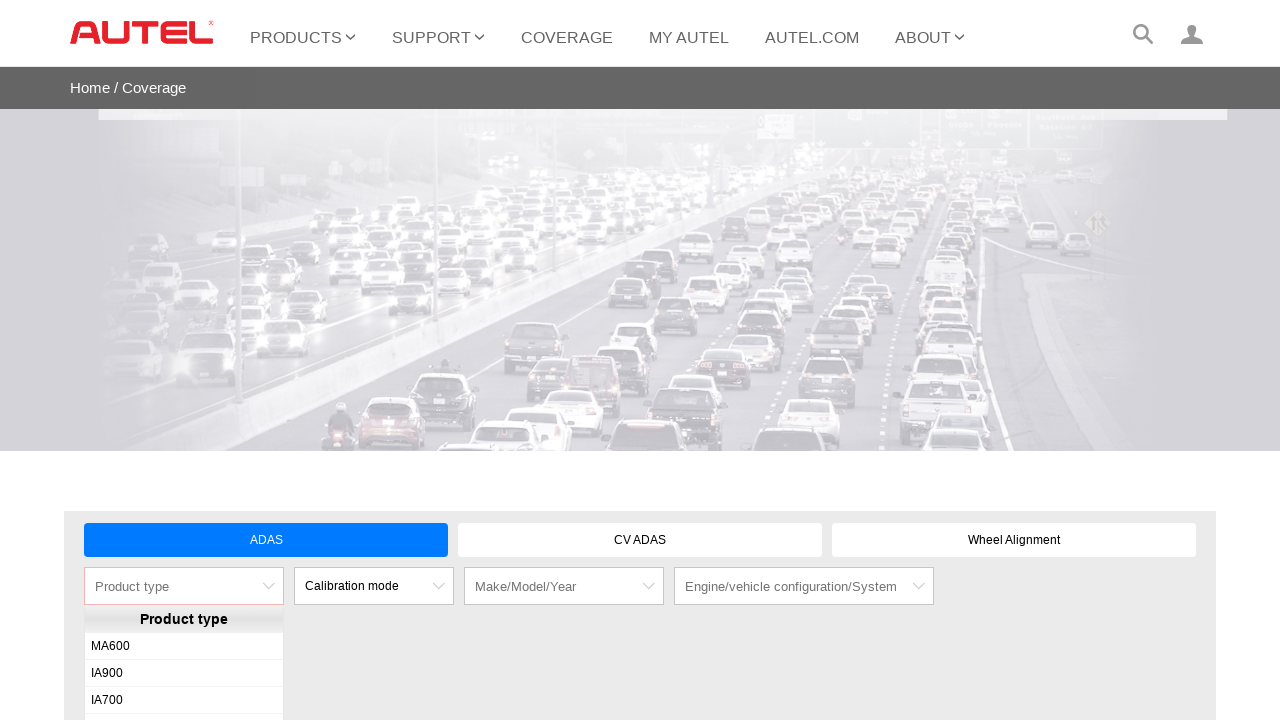

Waited 1 second for dropdown animation
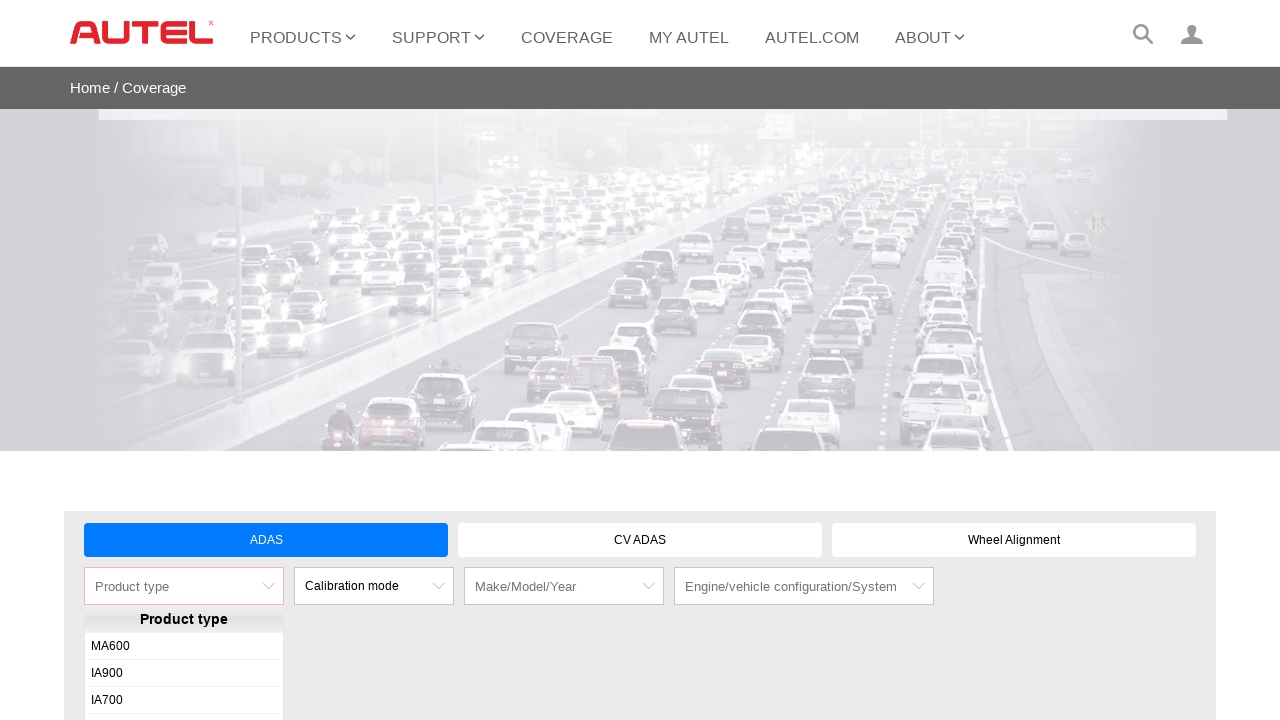

Selected MA600 from product type dropdown at (184, 647) on xpath=//ul//li[contains(text(), 'MA600')]
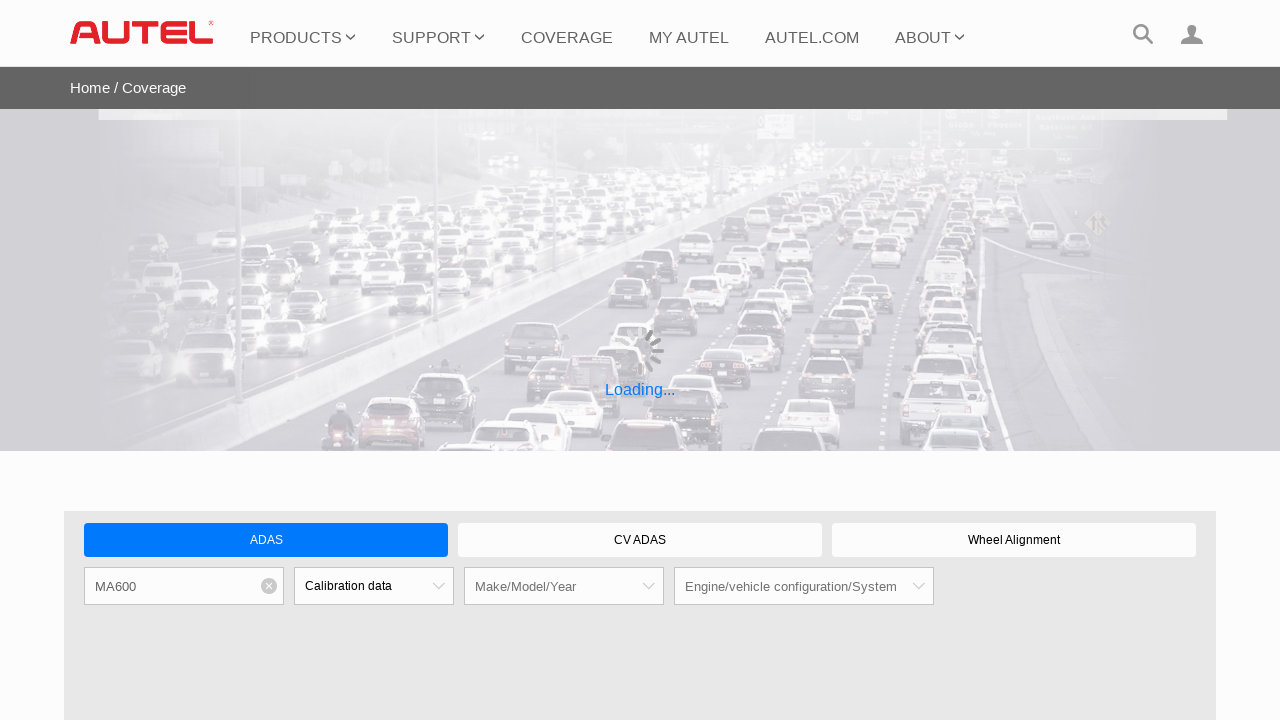

Waited 1 second after MA600 selection
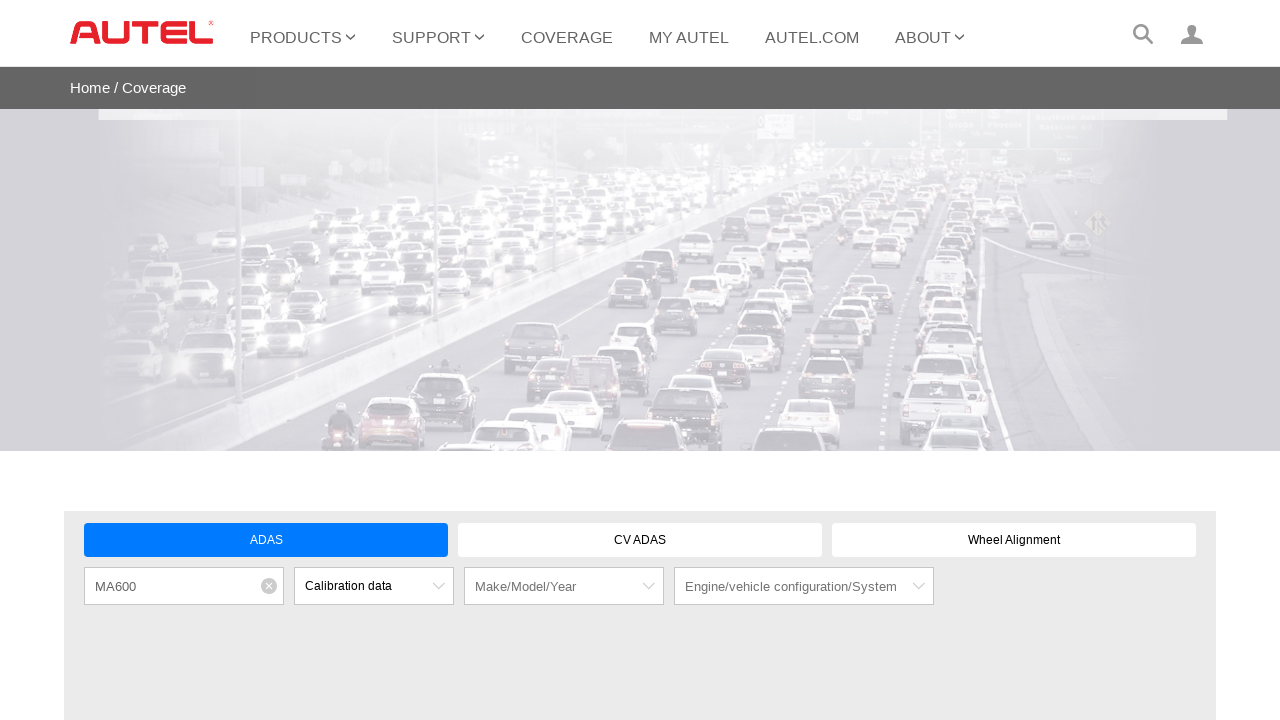

Make/Model/Year input field found
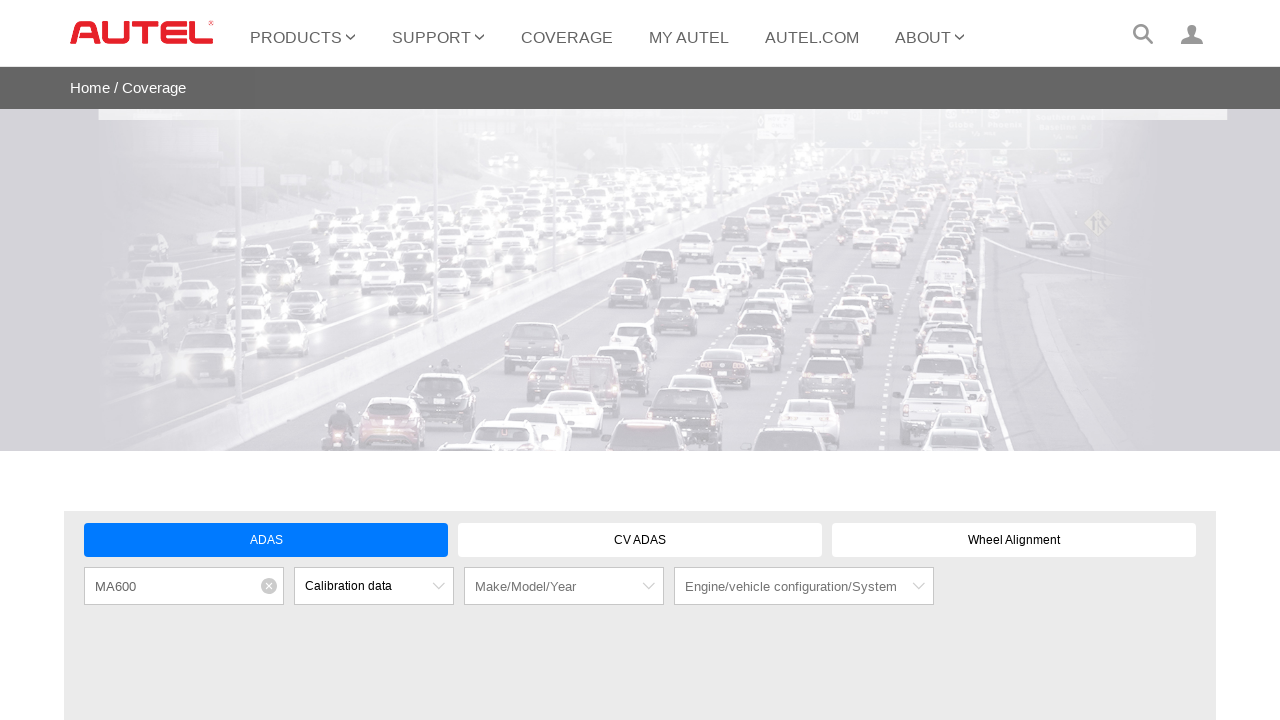

Clicked Make/Model/Year dropdown to open
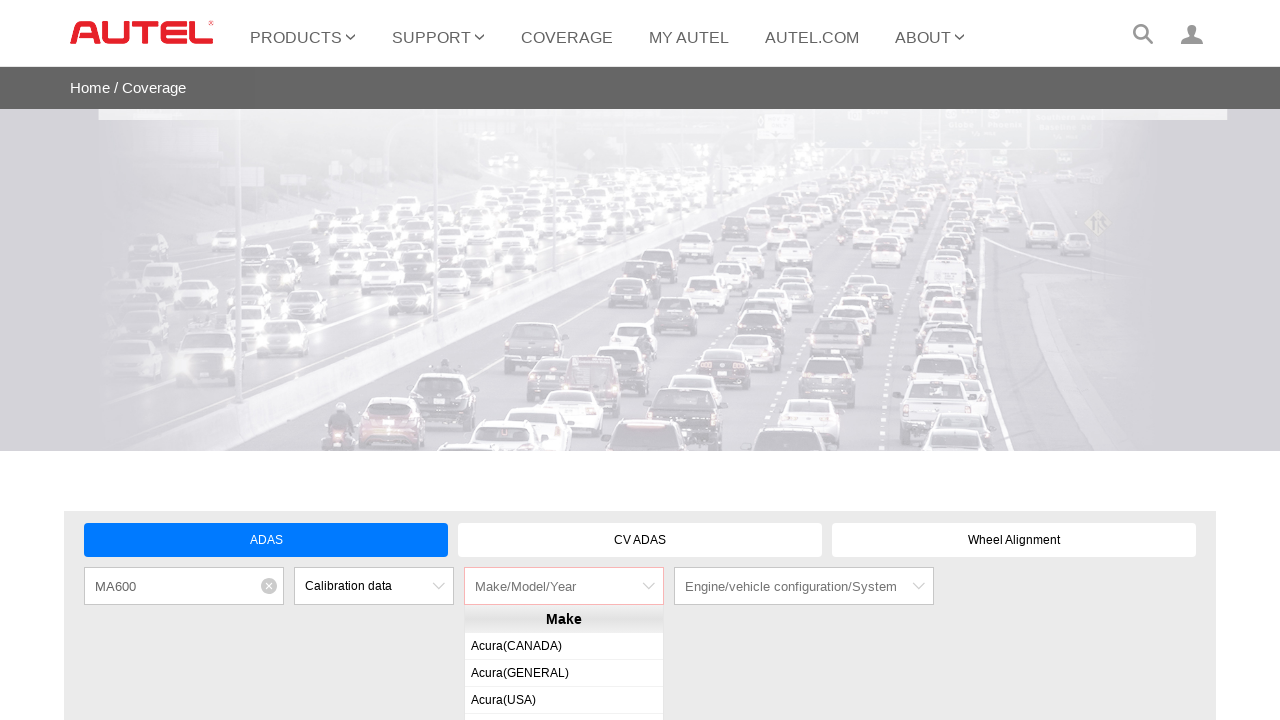

Waited 1 second for Make/Model/Year dropdown animation
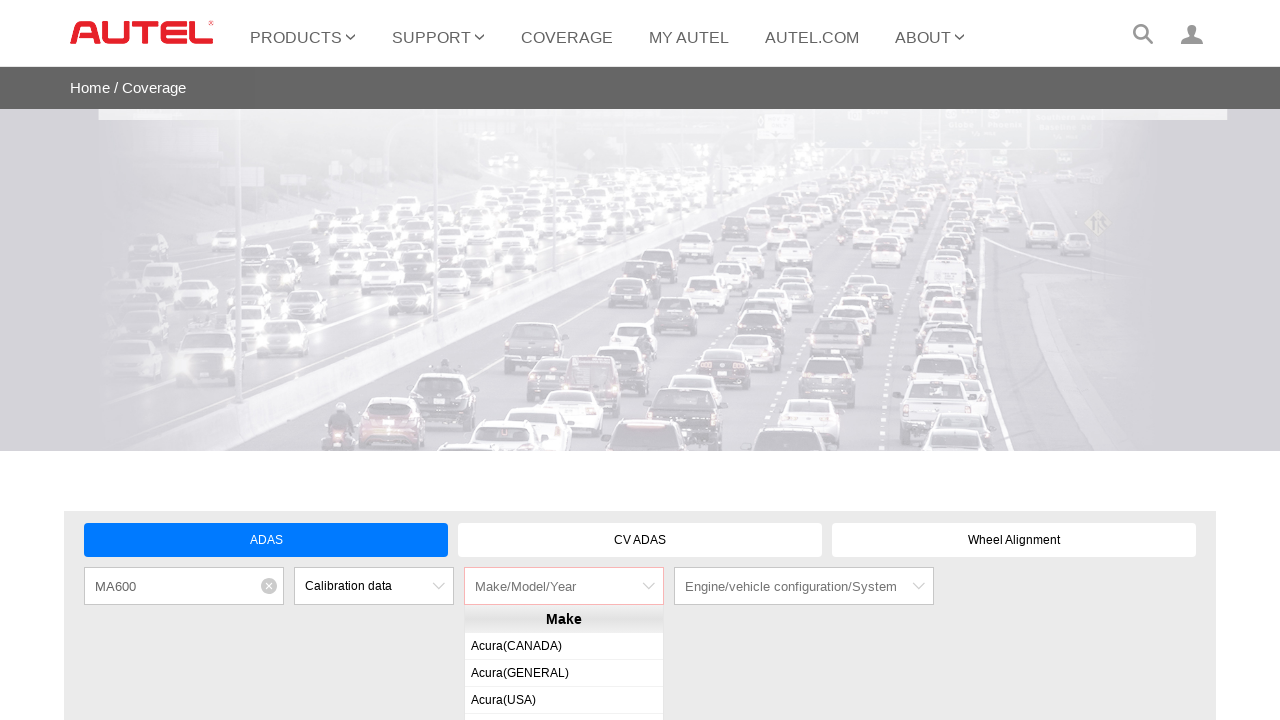

Selected Acura(CANADA) from Make list at (564, 647) on text=Acura(CANADA)
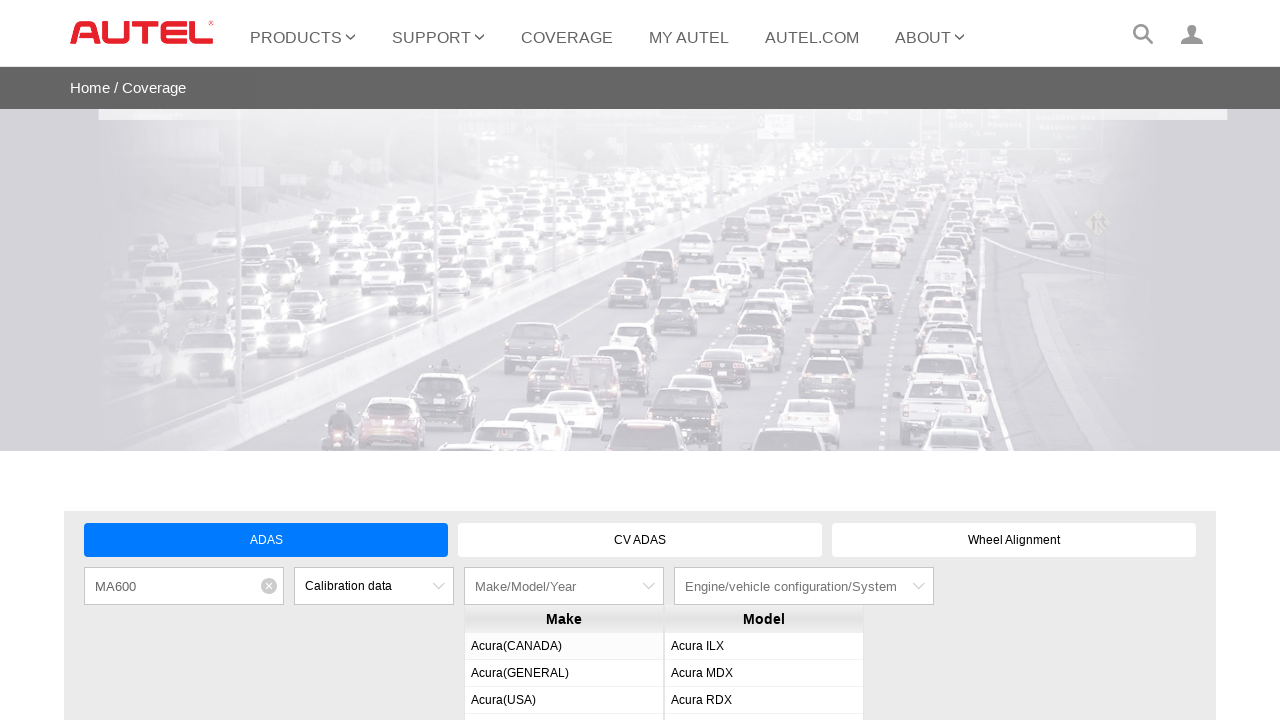

Waited 2 seconds after Acura(CANADA) selection
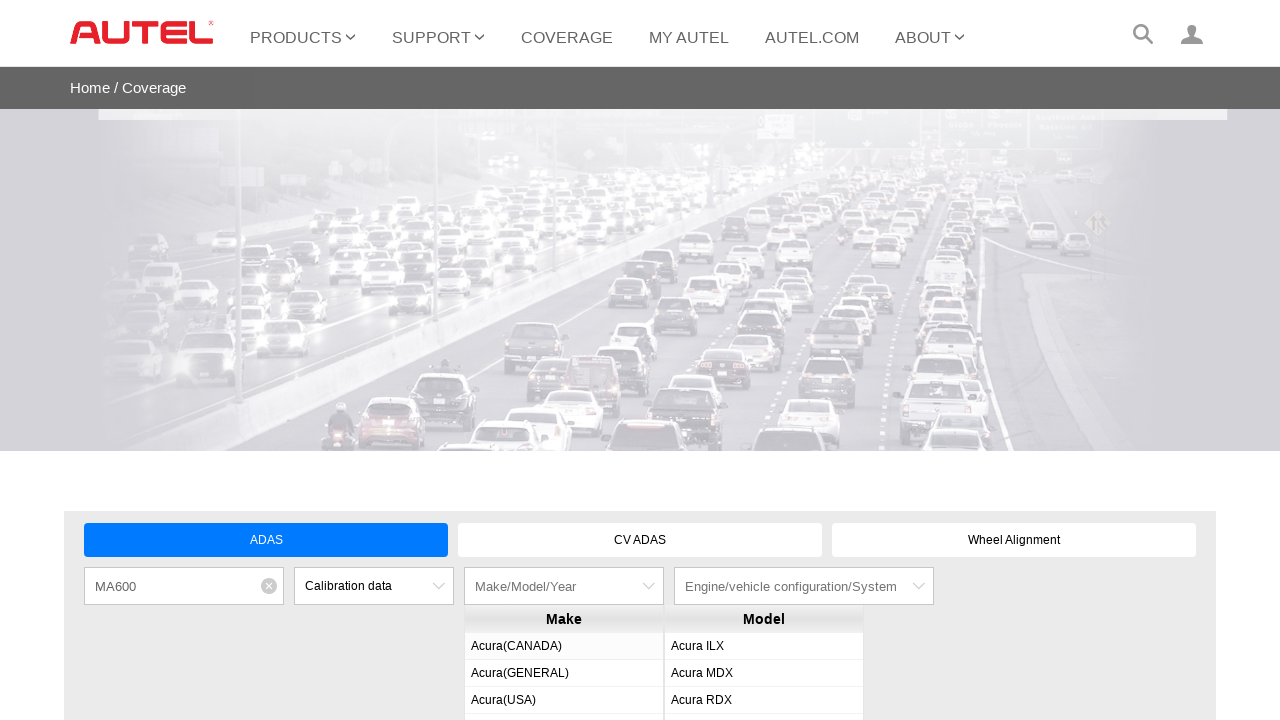

Selected Acura ILX from Model list at (764, 647) on li:has-text('Acura ILX')
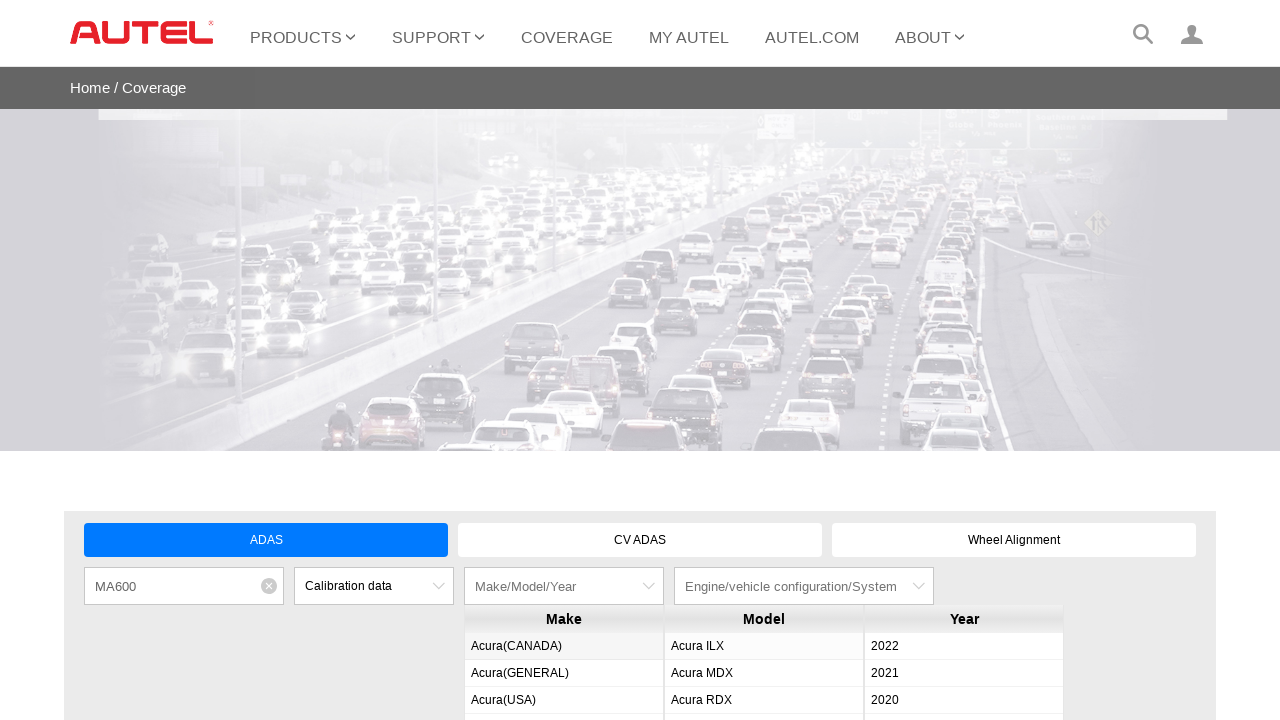

Waited 2 seconds after Acura ILX selection
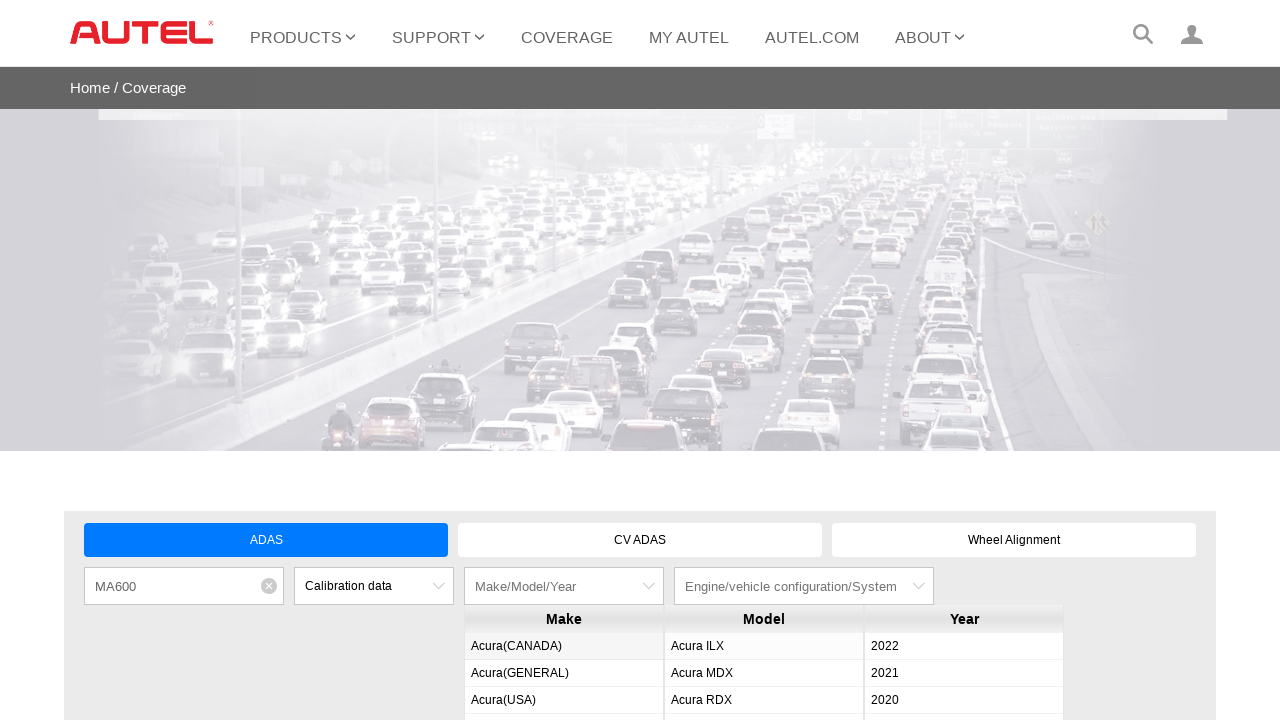

Selected 2022 from Year list at (964, 647) on text=2022
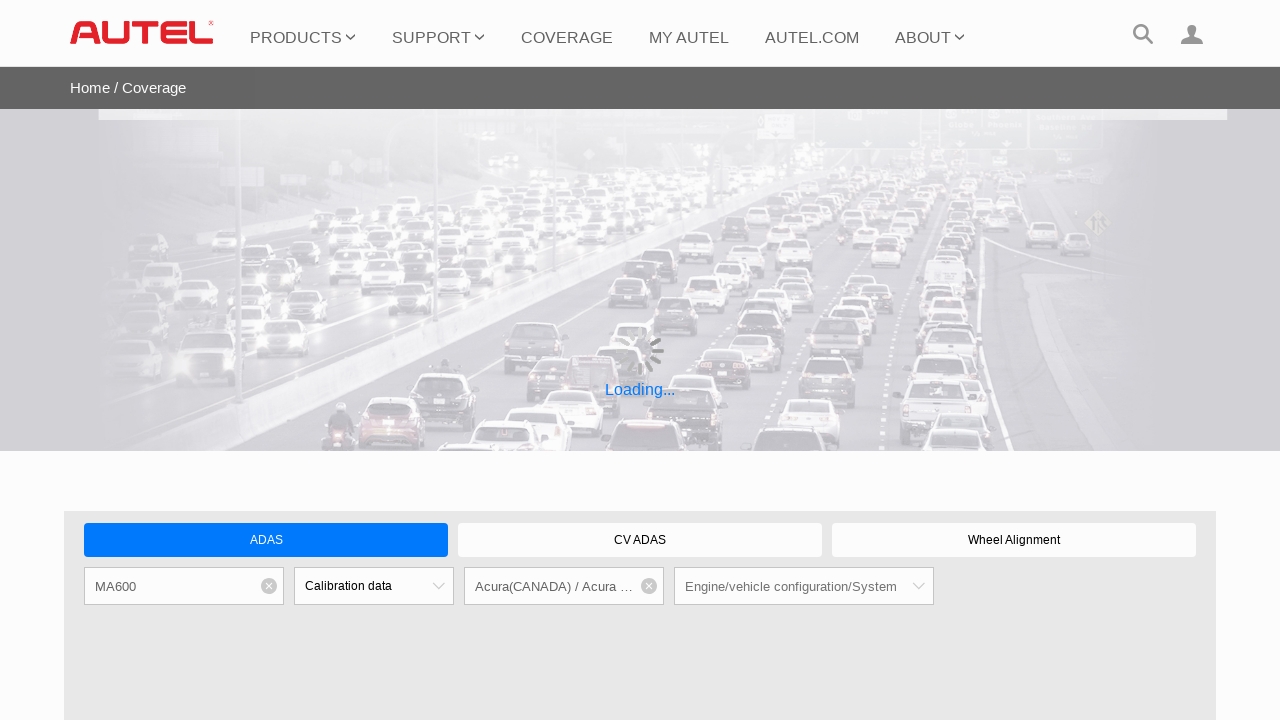

Waited 1 second after 2022 selection
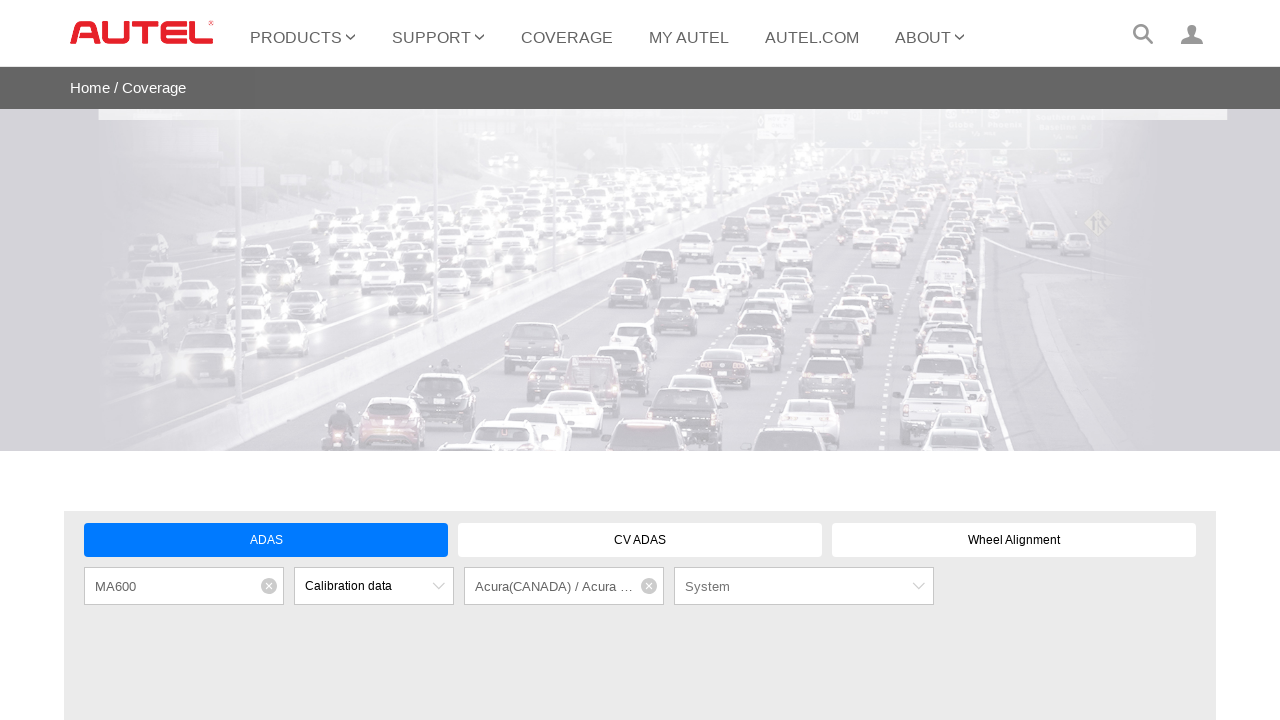

System input field found
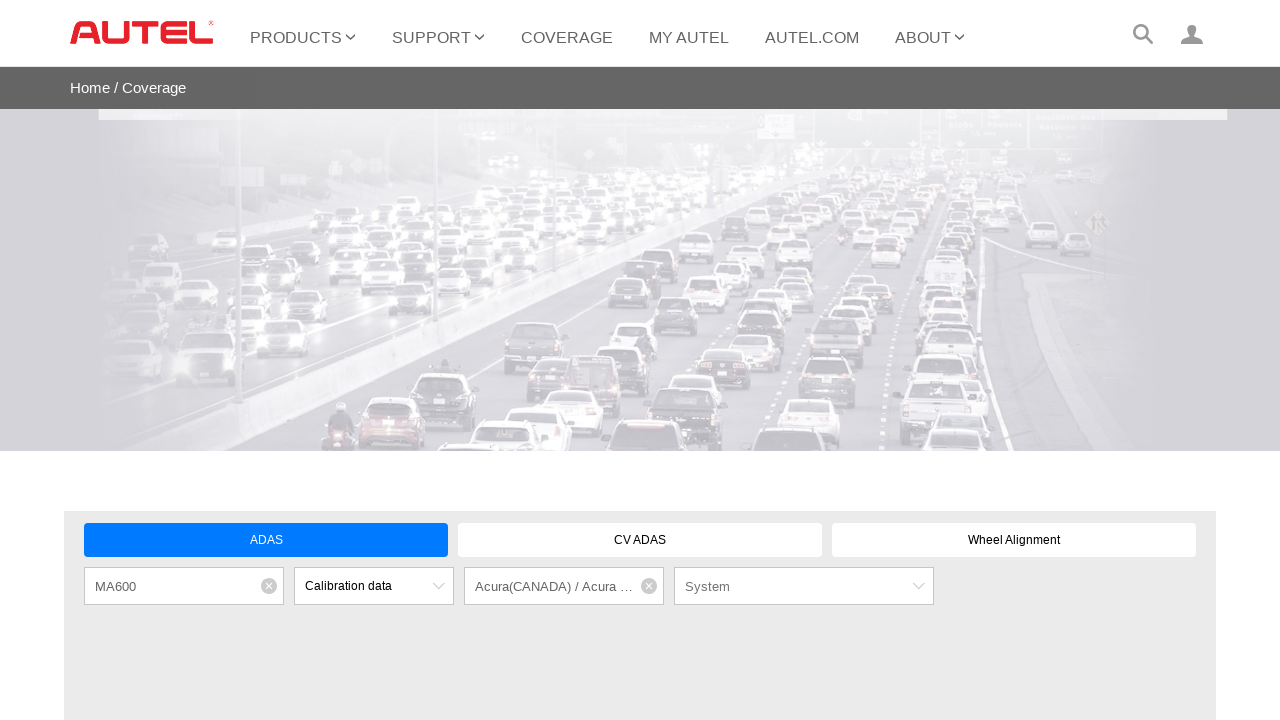

Clicked System dropdown to open
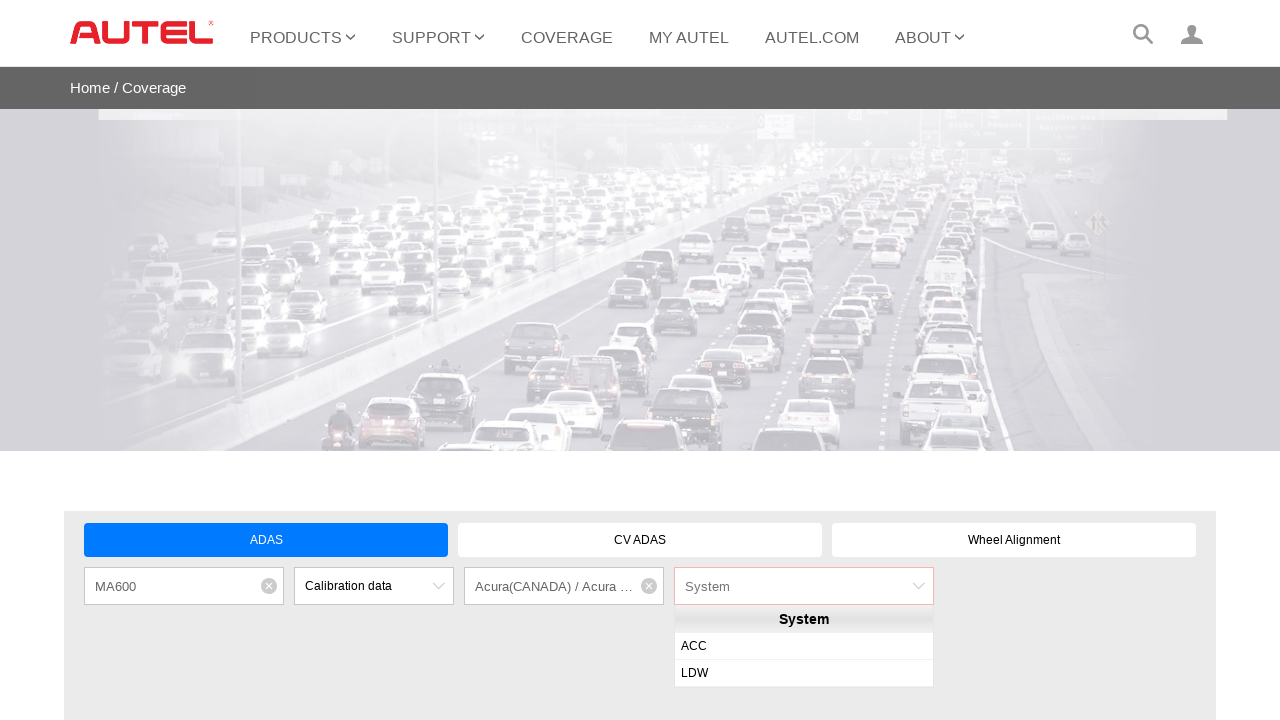

Waited 1 second for System dropdown animation
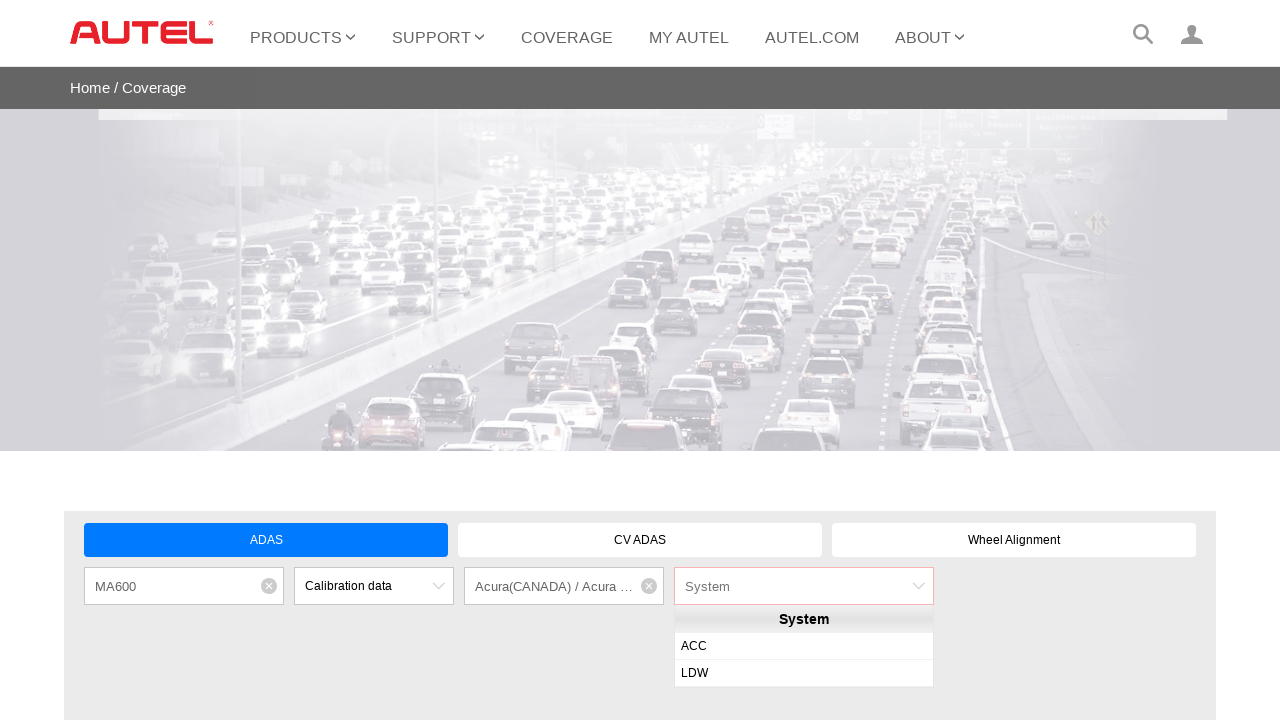

Selected ACC from System dropdown at (804, 647) on xpath=//ul//li[contains(text(), 'ACC')]
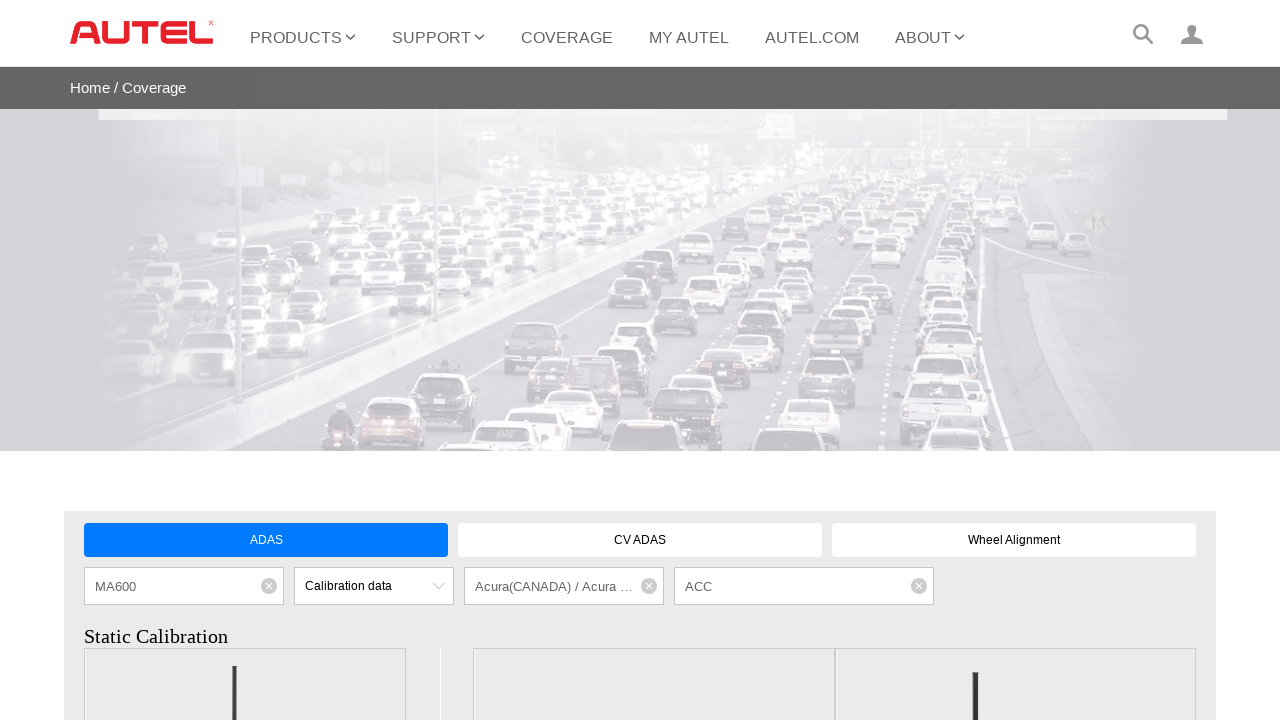

Waited 1 second after ACC selection
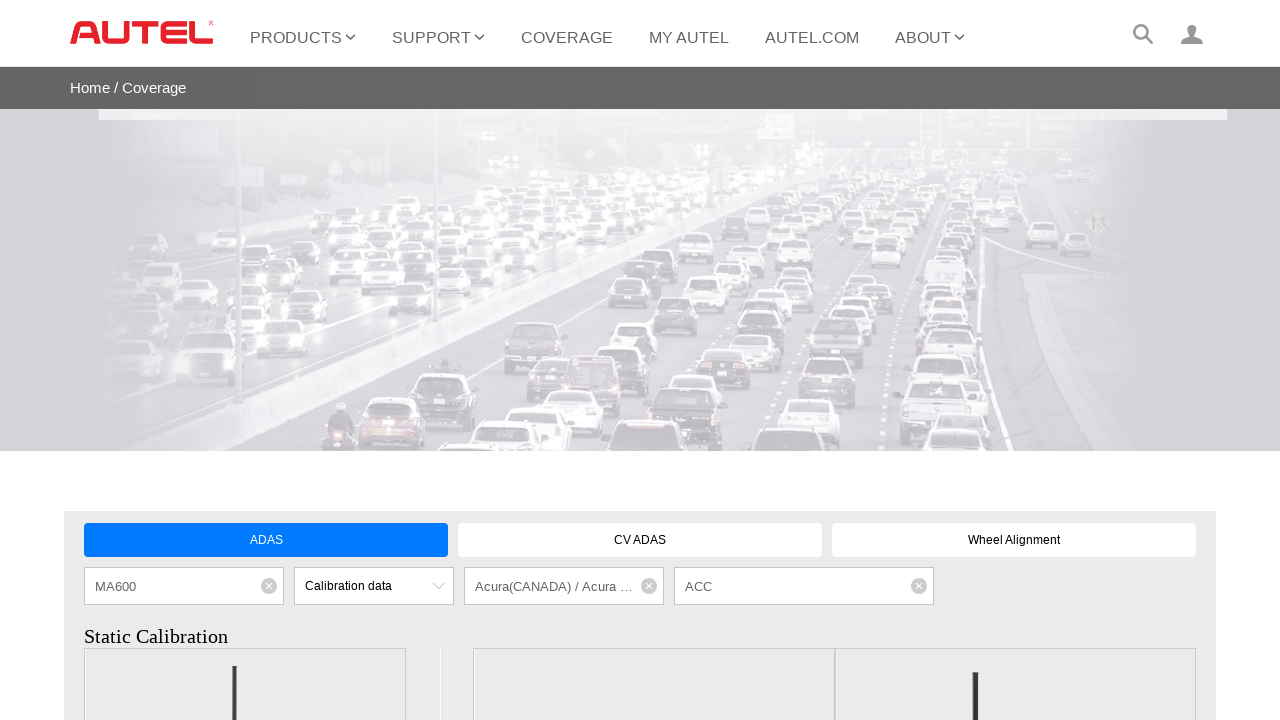

Page reached networkidle state after all selections
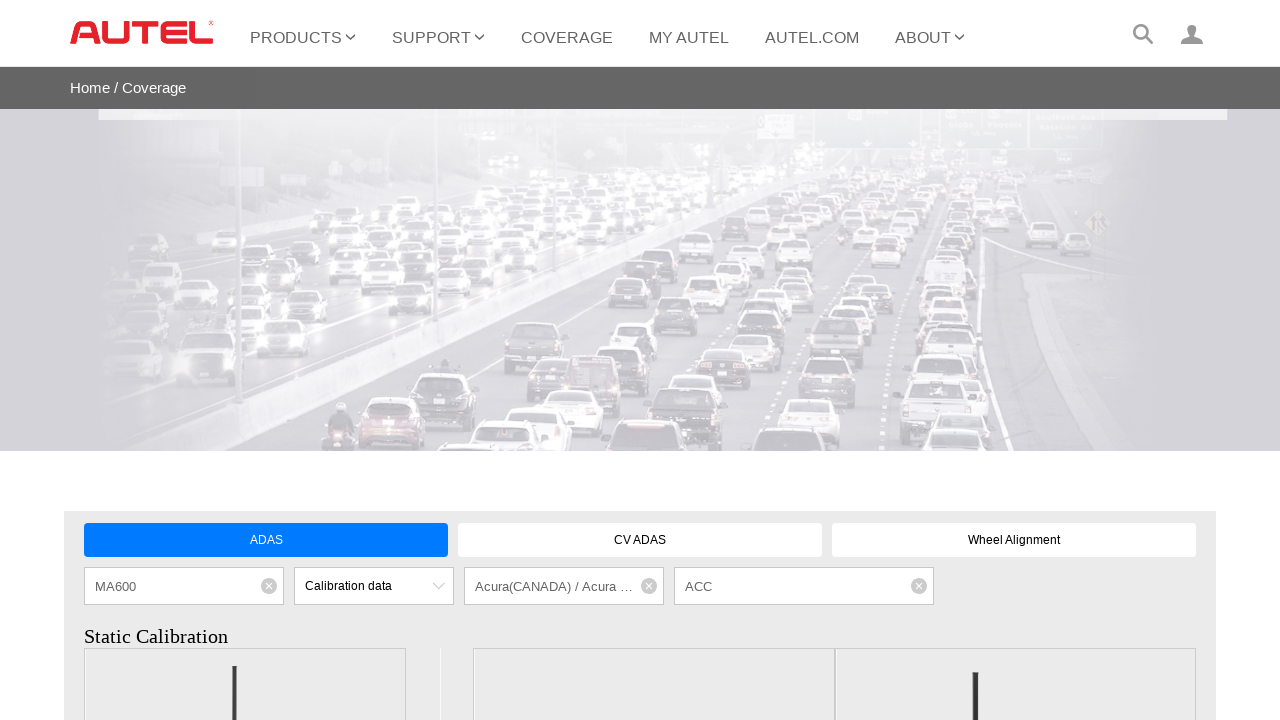

Calibration type options (Static or Dynamic) appeared
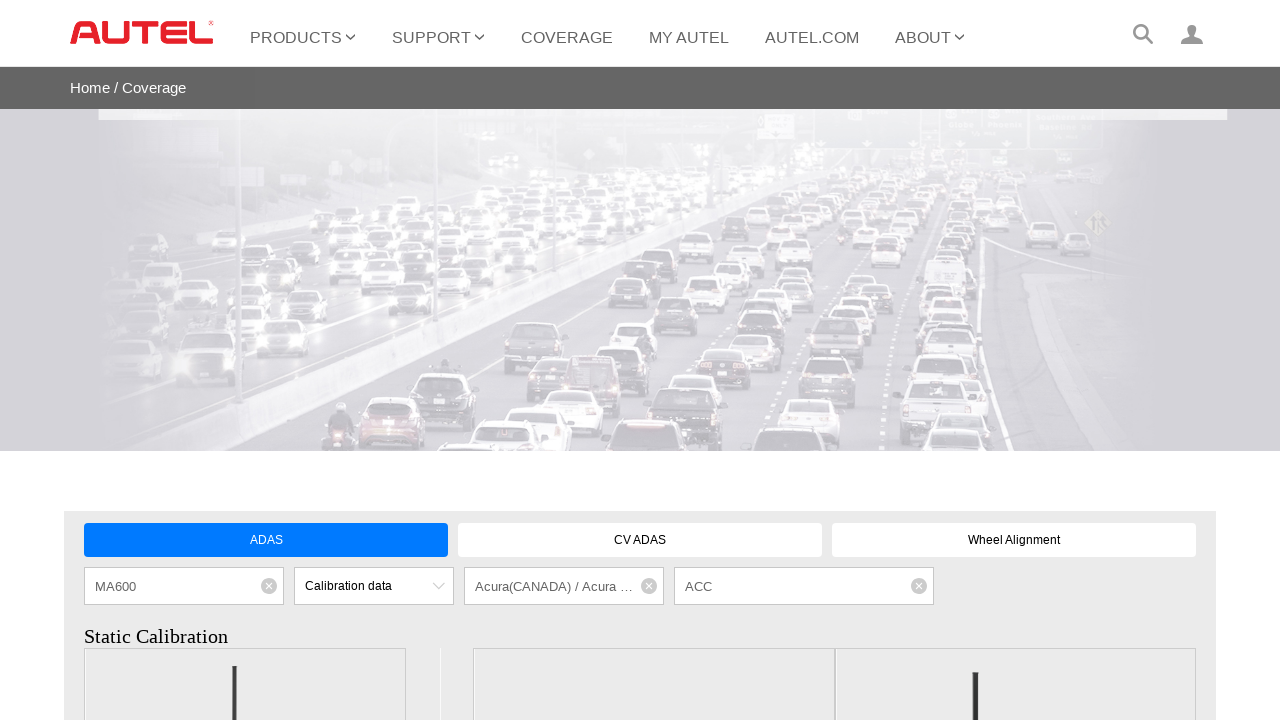

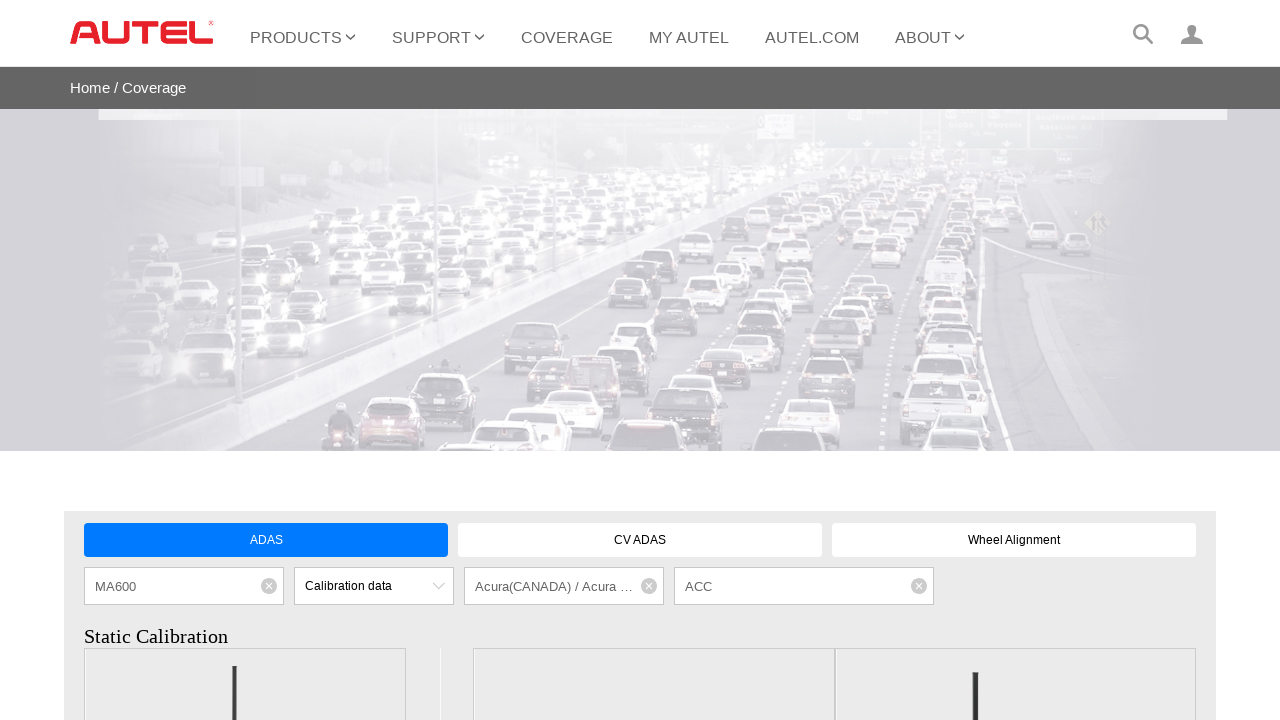